Calculates the sum of two numbers displayed on the page, selects the result from a dropdown menu, and submits the form

Starting URL: http://suninjuly.github.io/selects2.html

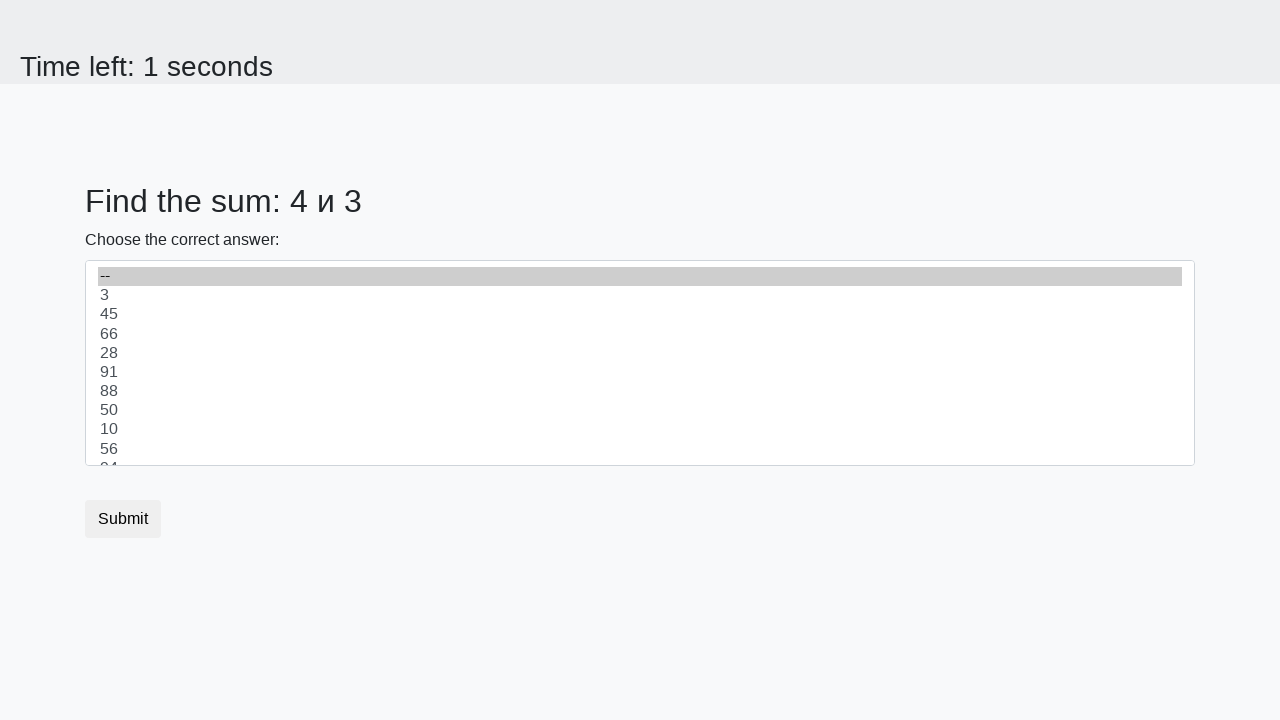

Retrieved first number from the page
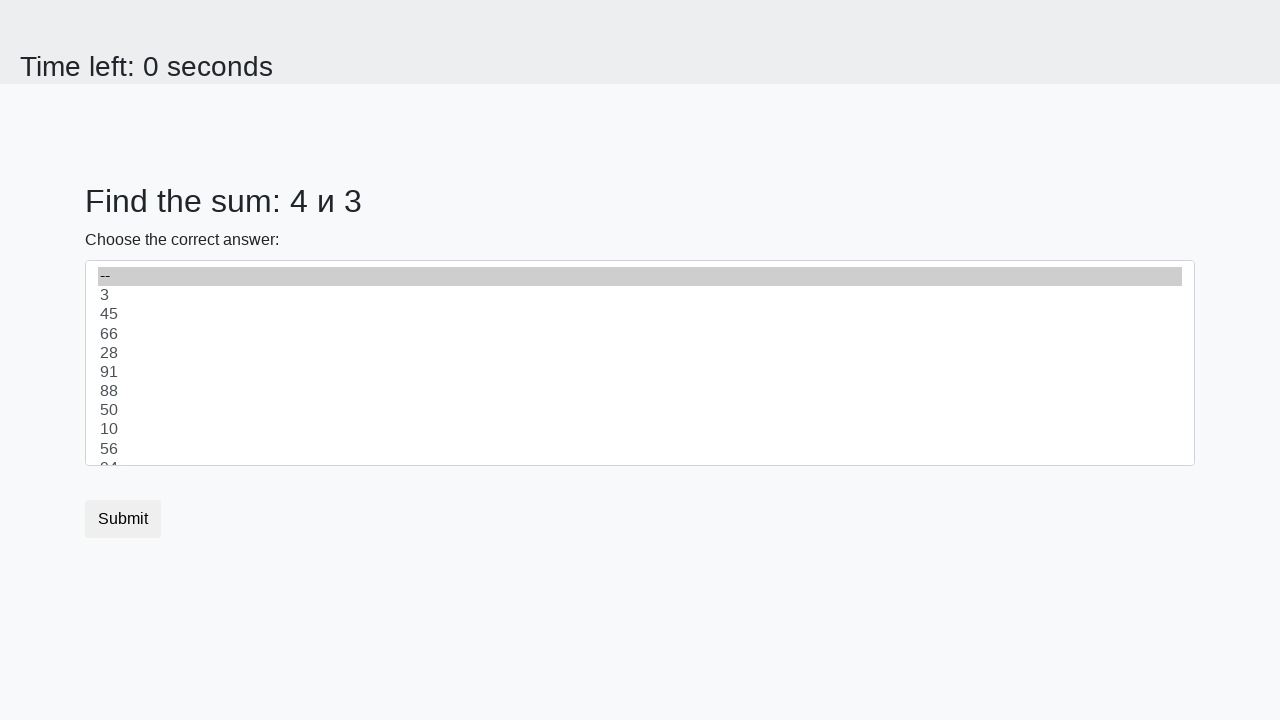

Retrieved second number from the page
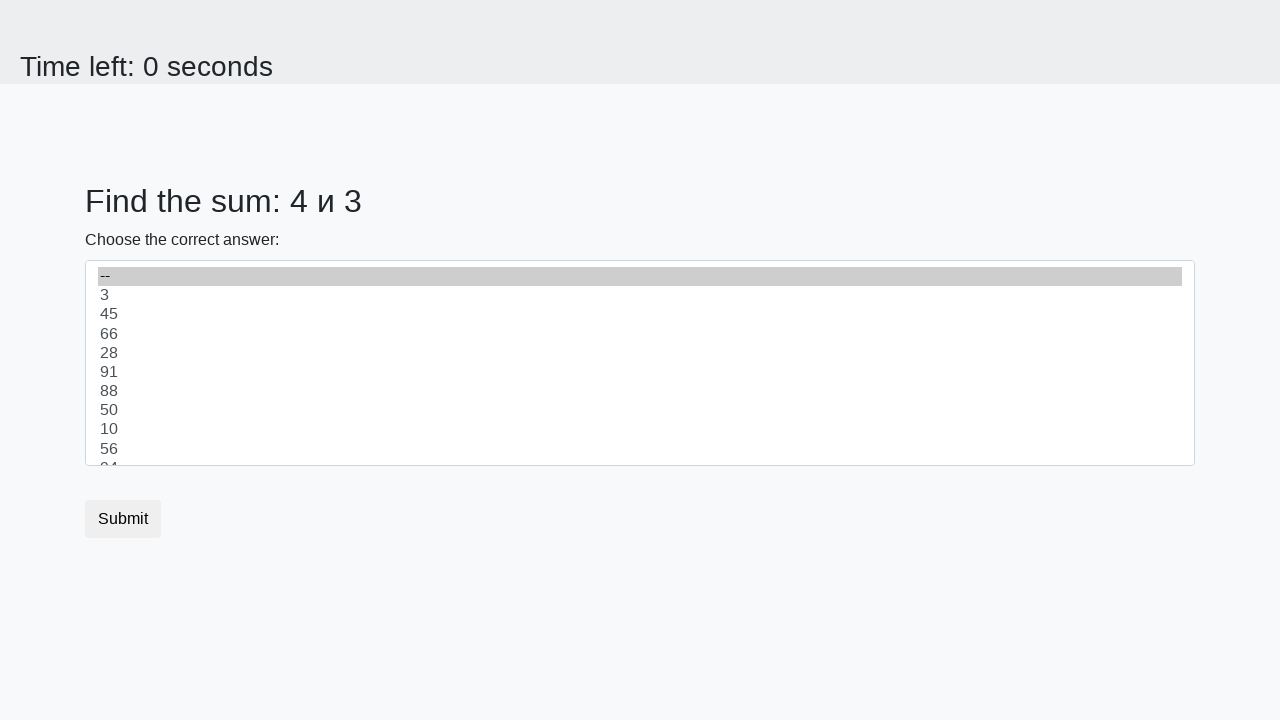

Calculated sum: 4 + 3 = 7
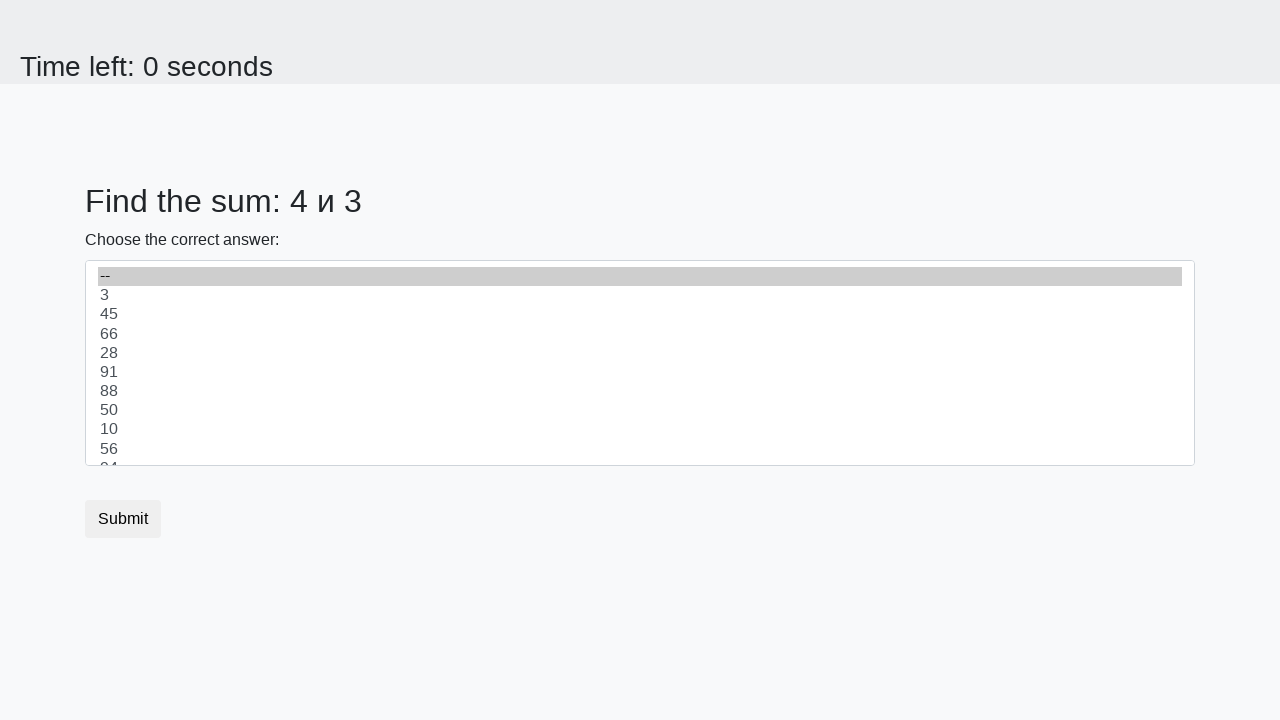

Selected sum value '7' from dropdown menu on select
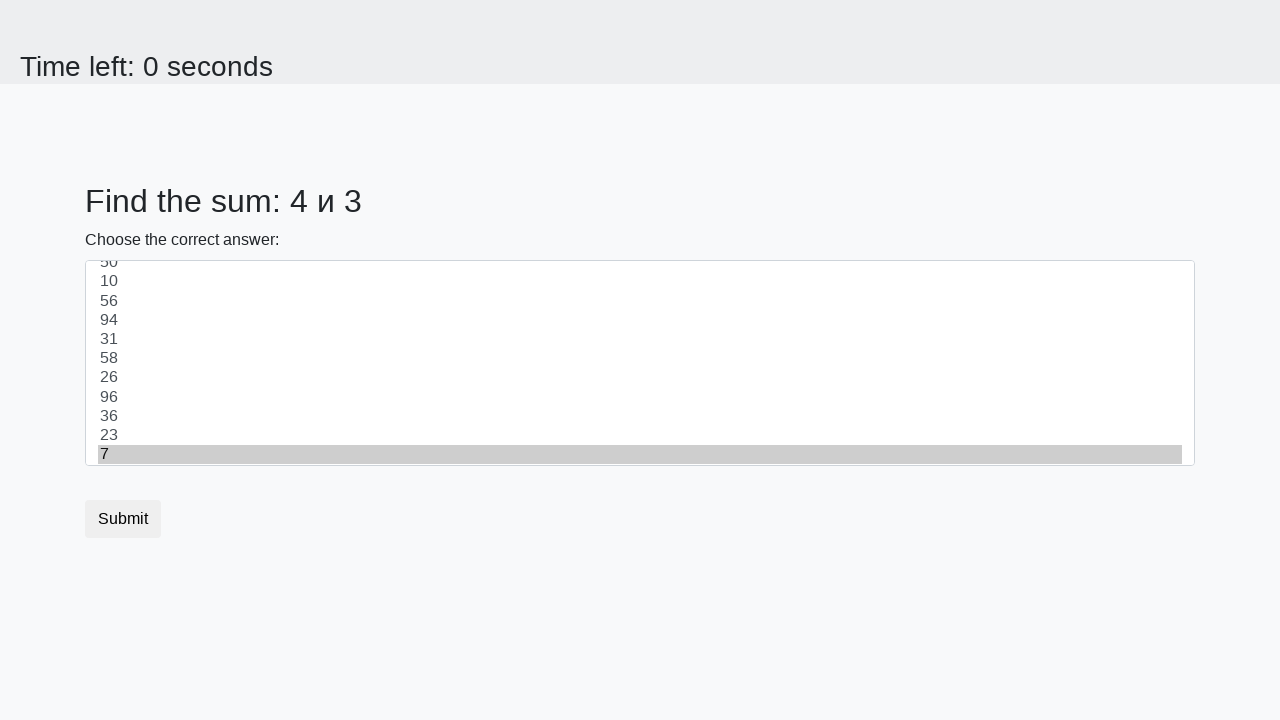

Clicked submit button to complete the form at (123, 519) on button.btn
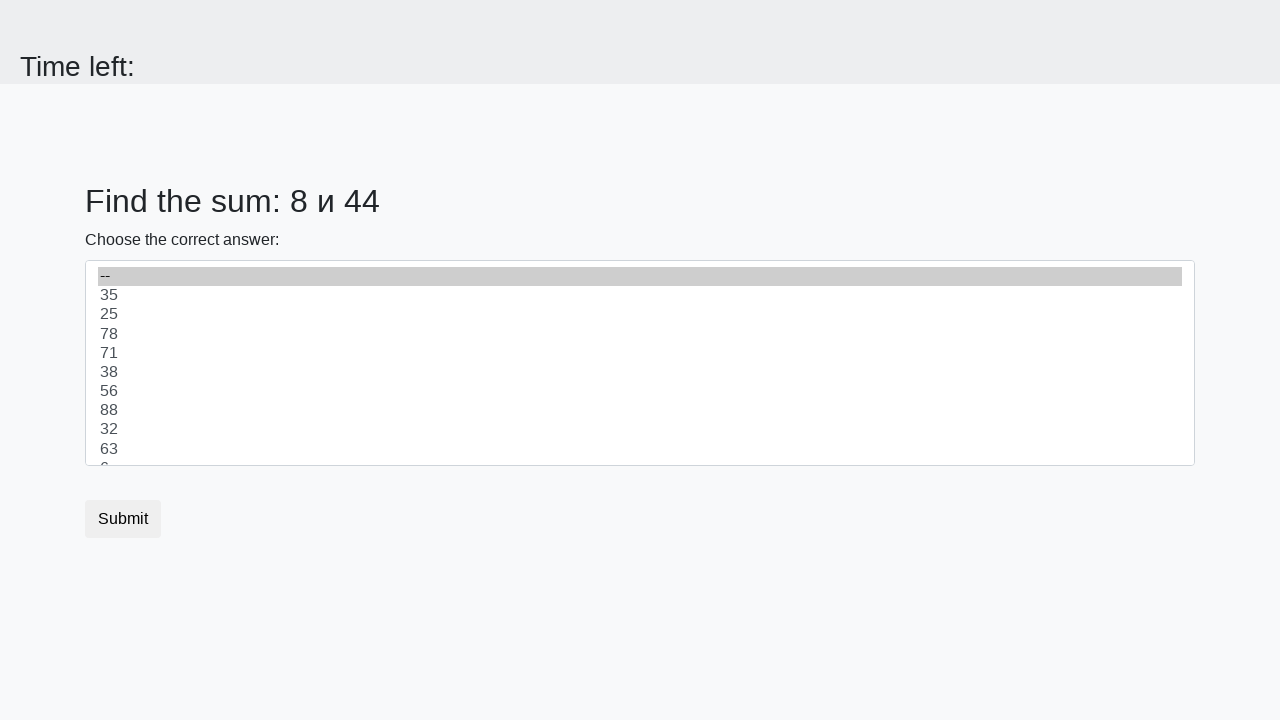

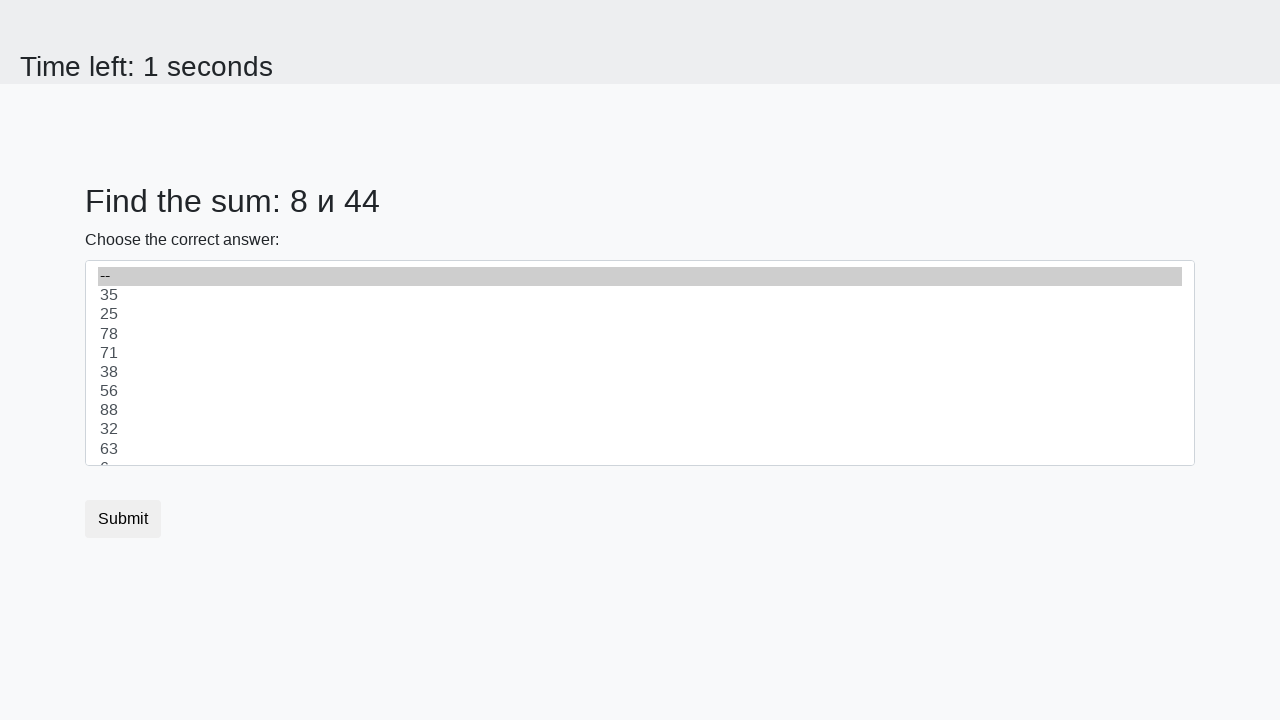